Tests JavaScript prompt/alert interaction by switching to an iframe, clicking a button to trigger a prompt, entering text, accepting it, and reading the resulting alert message.

Starting URL: https://www.w3schools.com/js/tryit.asp?filename=tryjs_prompt

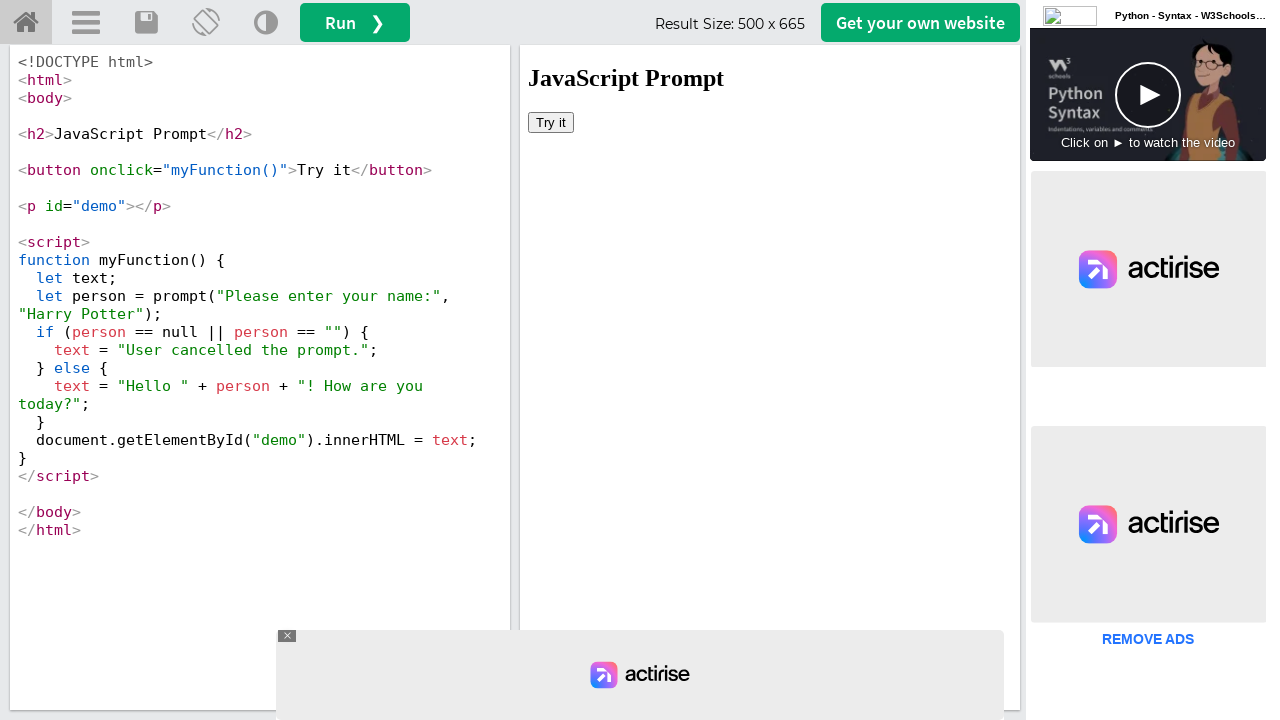

Set viewport size to 1920x1080
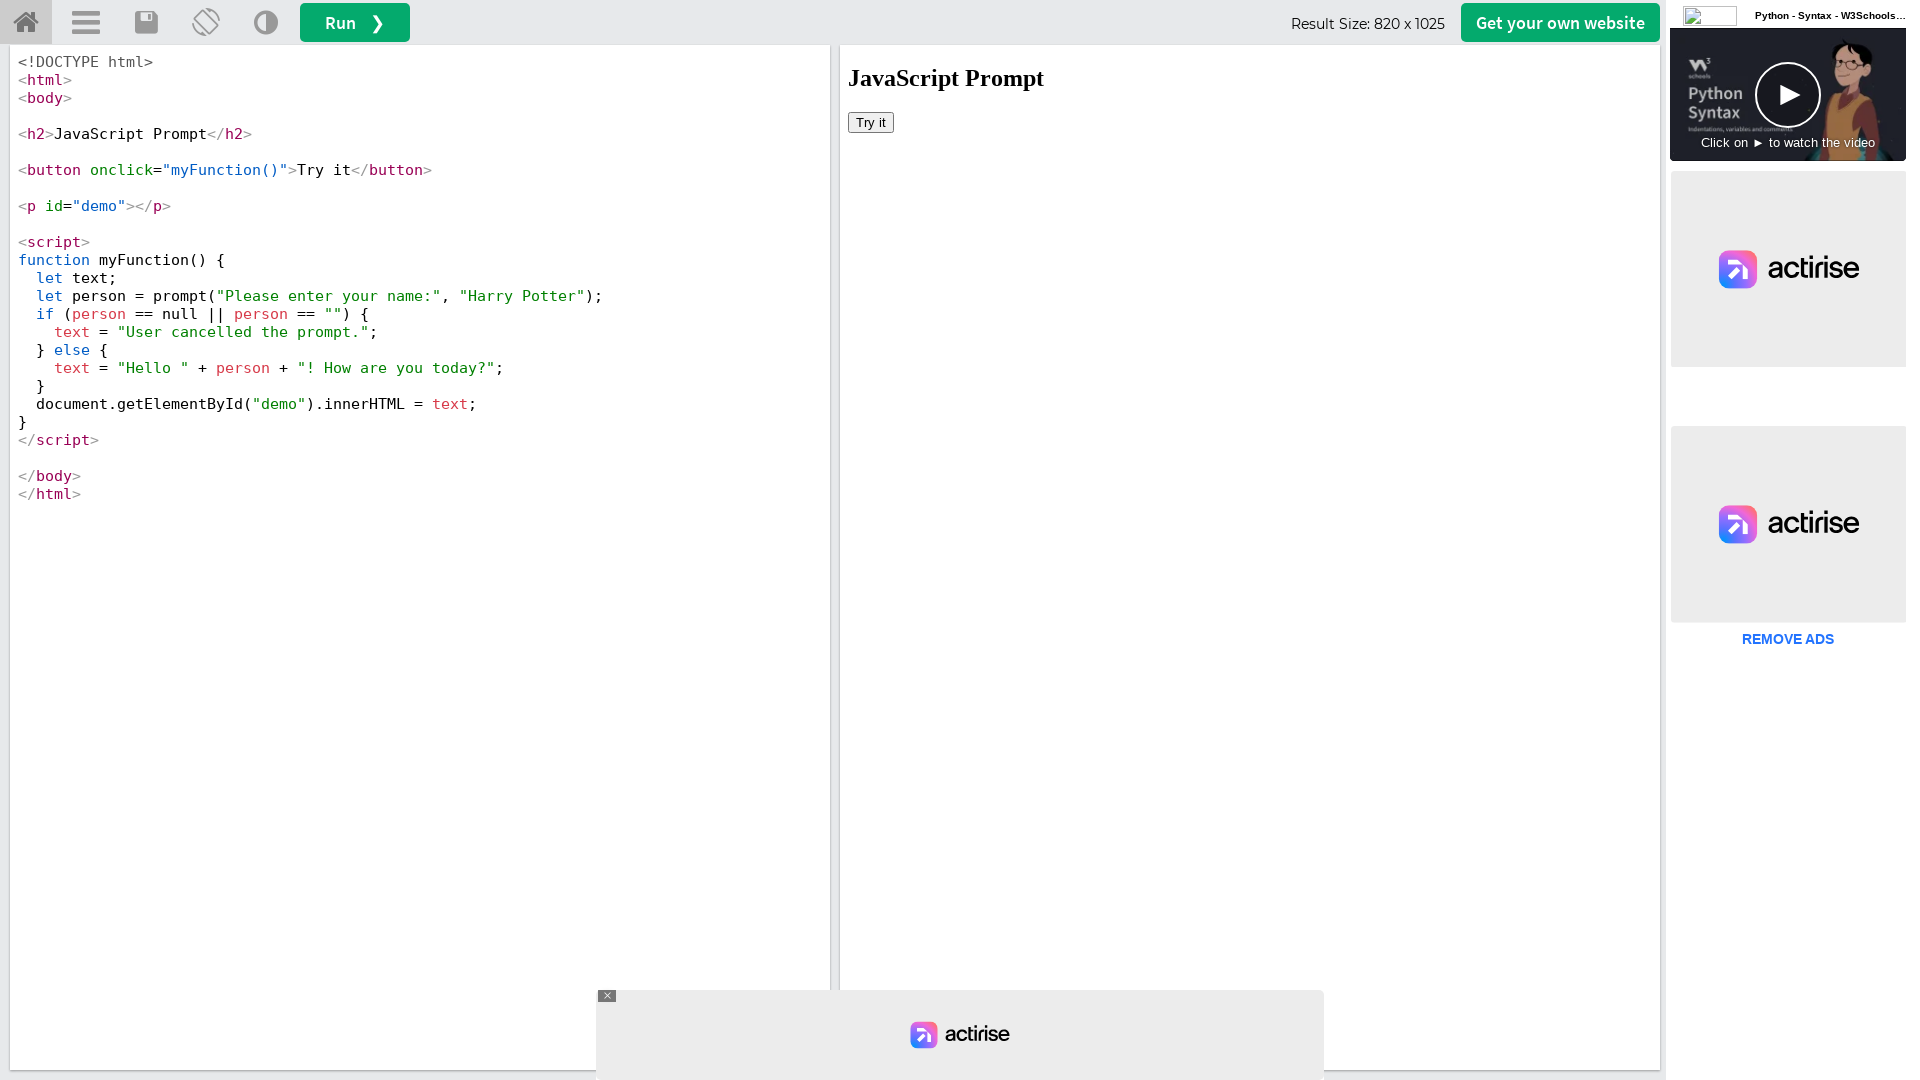

Located first iframe on page
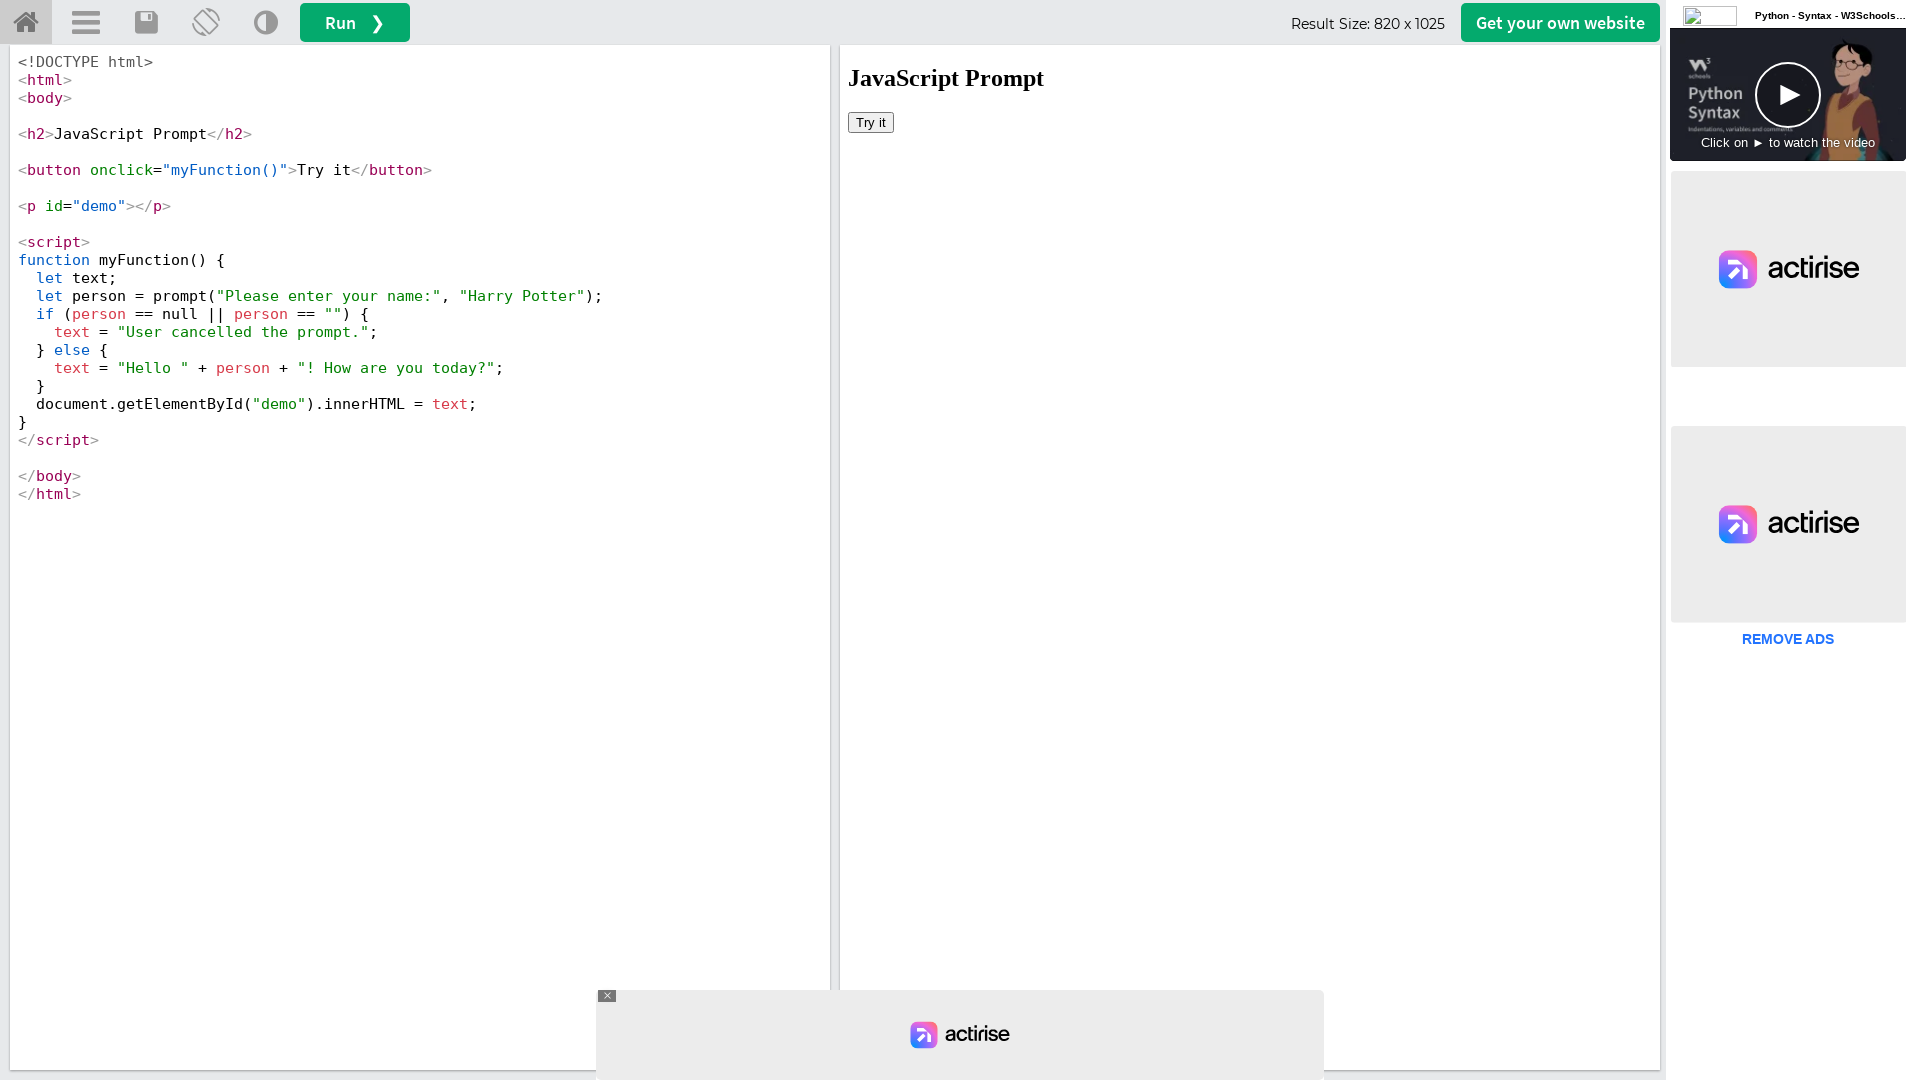

Set up dialog handler to accept prompts with 'hello'
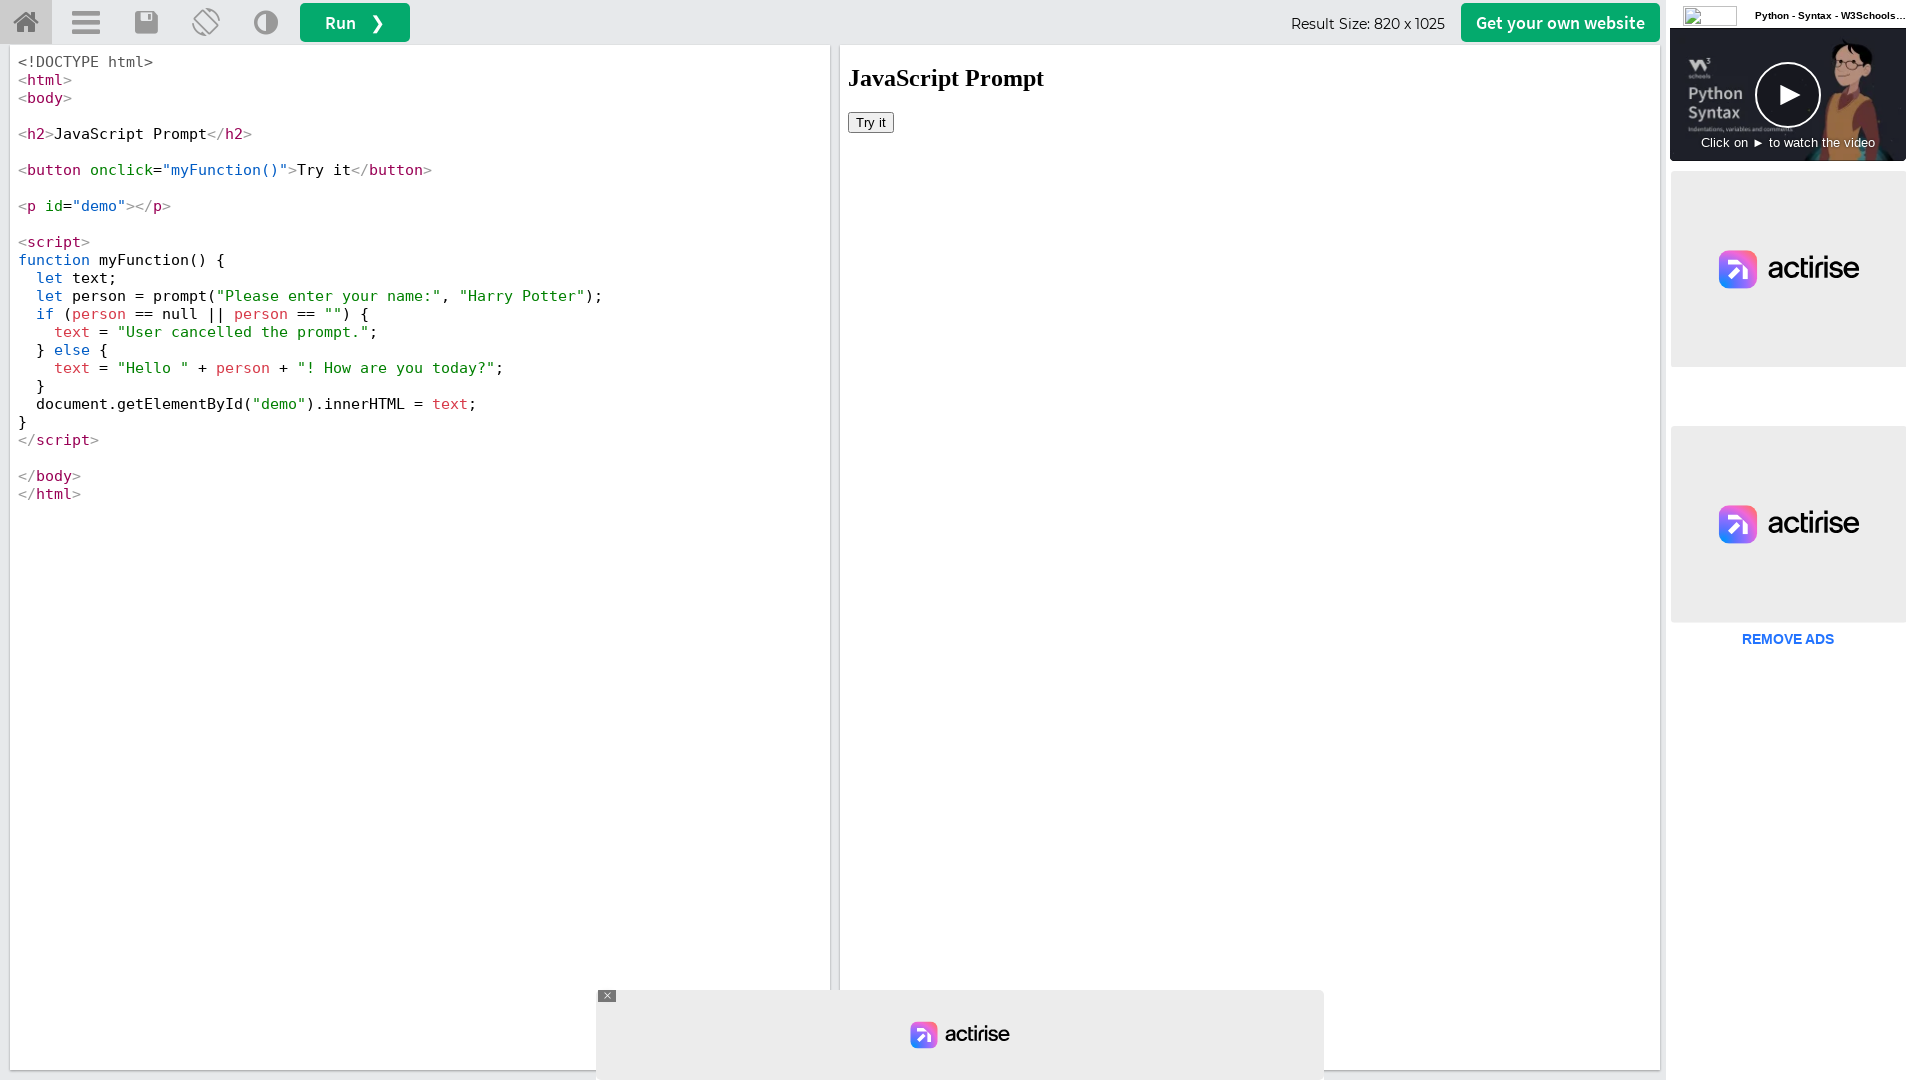

Clicked button inside iframe to trigger prompt at (871, 122) on iframe >> nth=0 >> internal:control=enter-frame >> xpath=//button
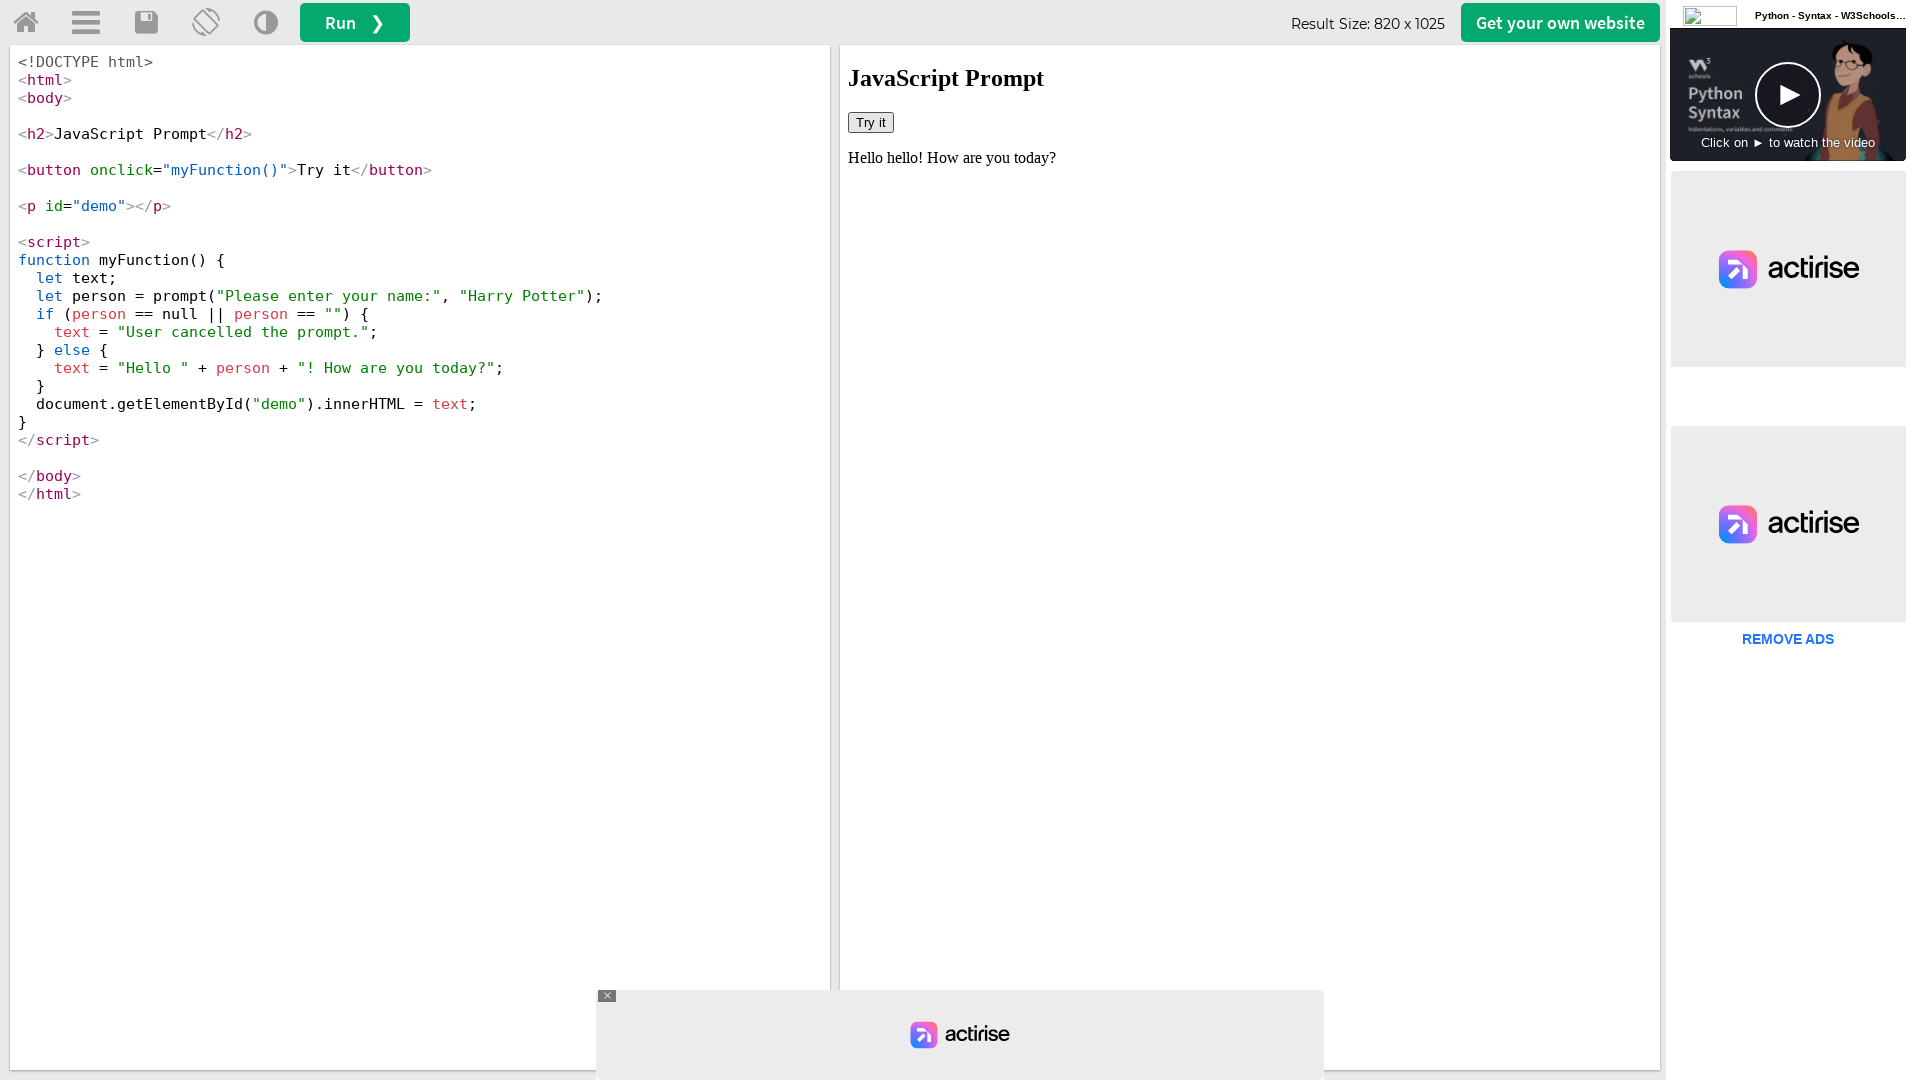

Waited 1 second for prompt response
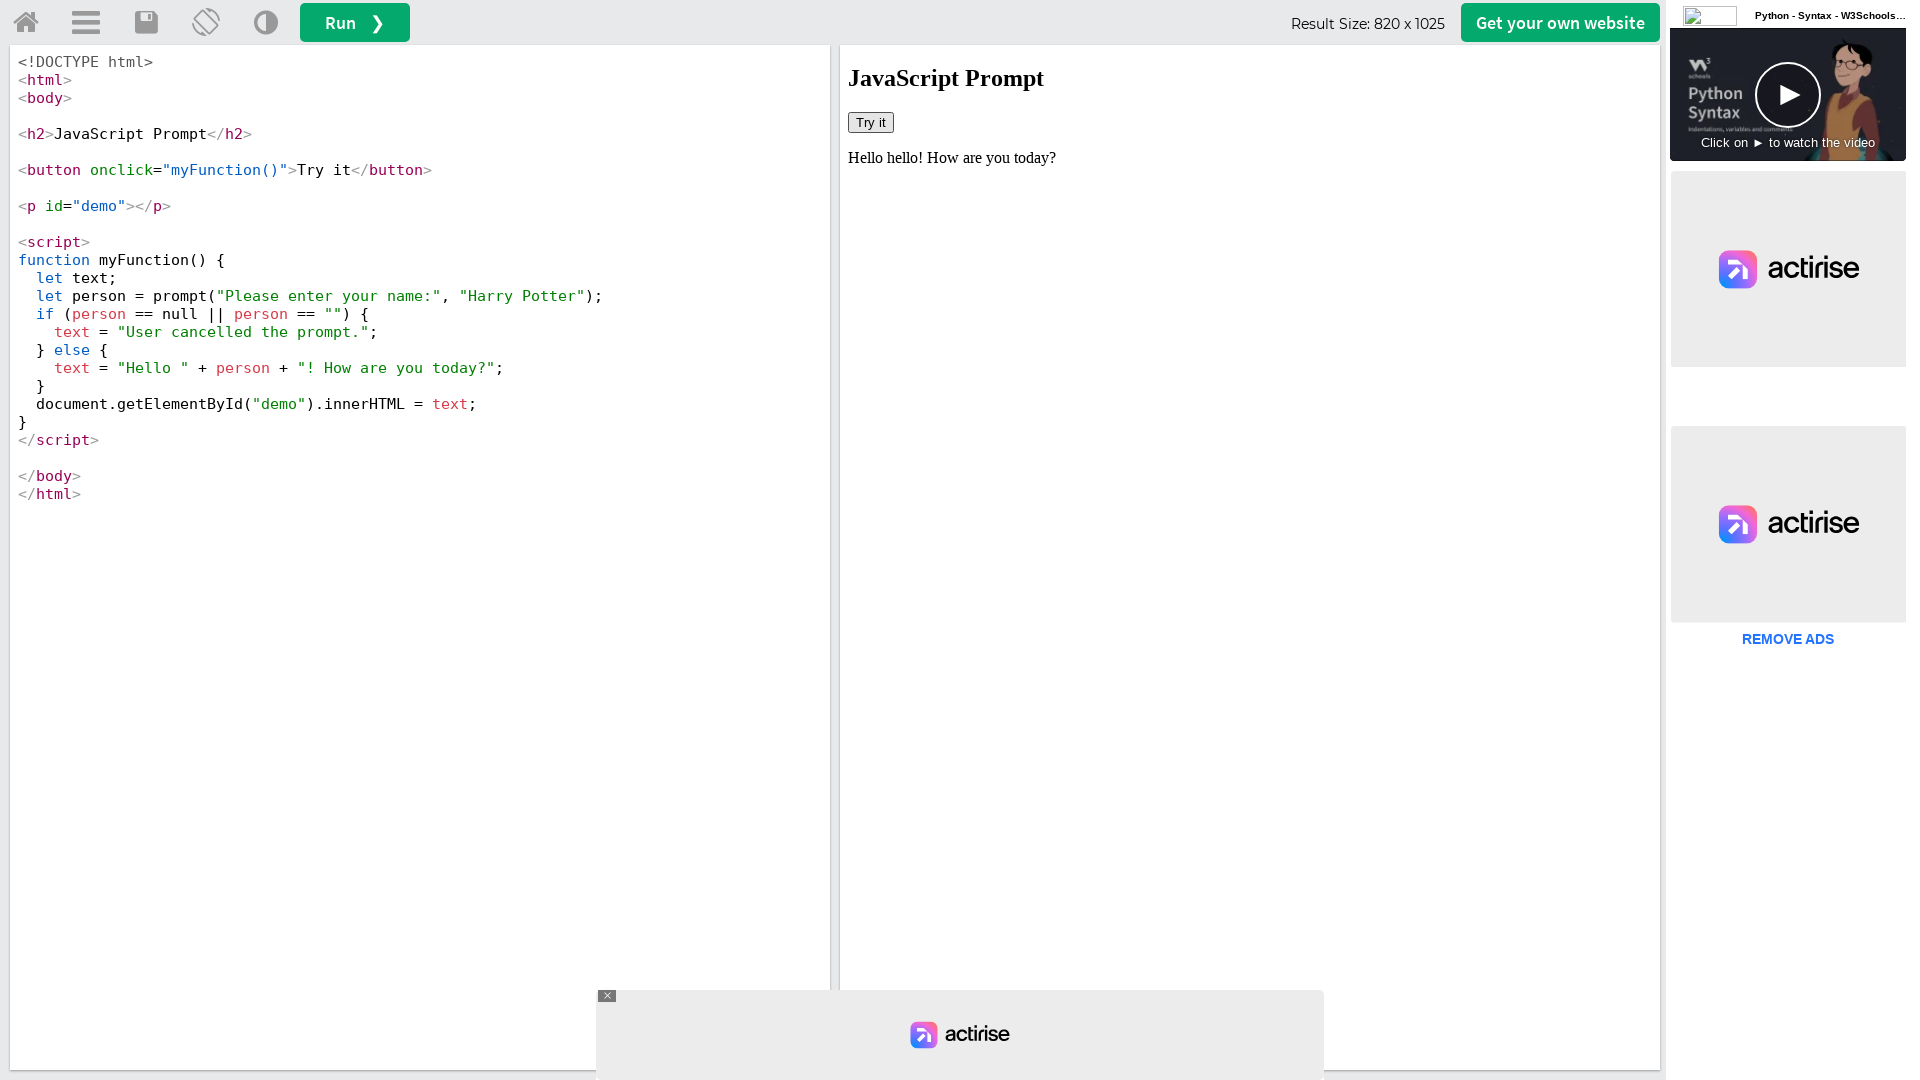

Removed previous dialog handler
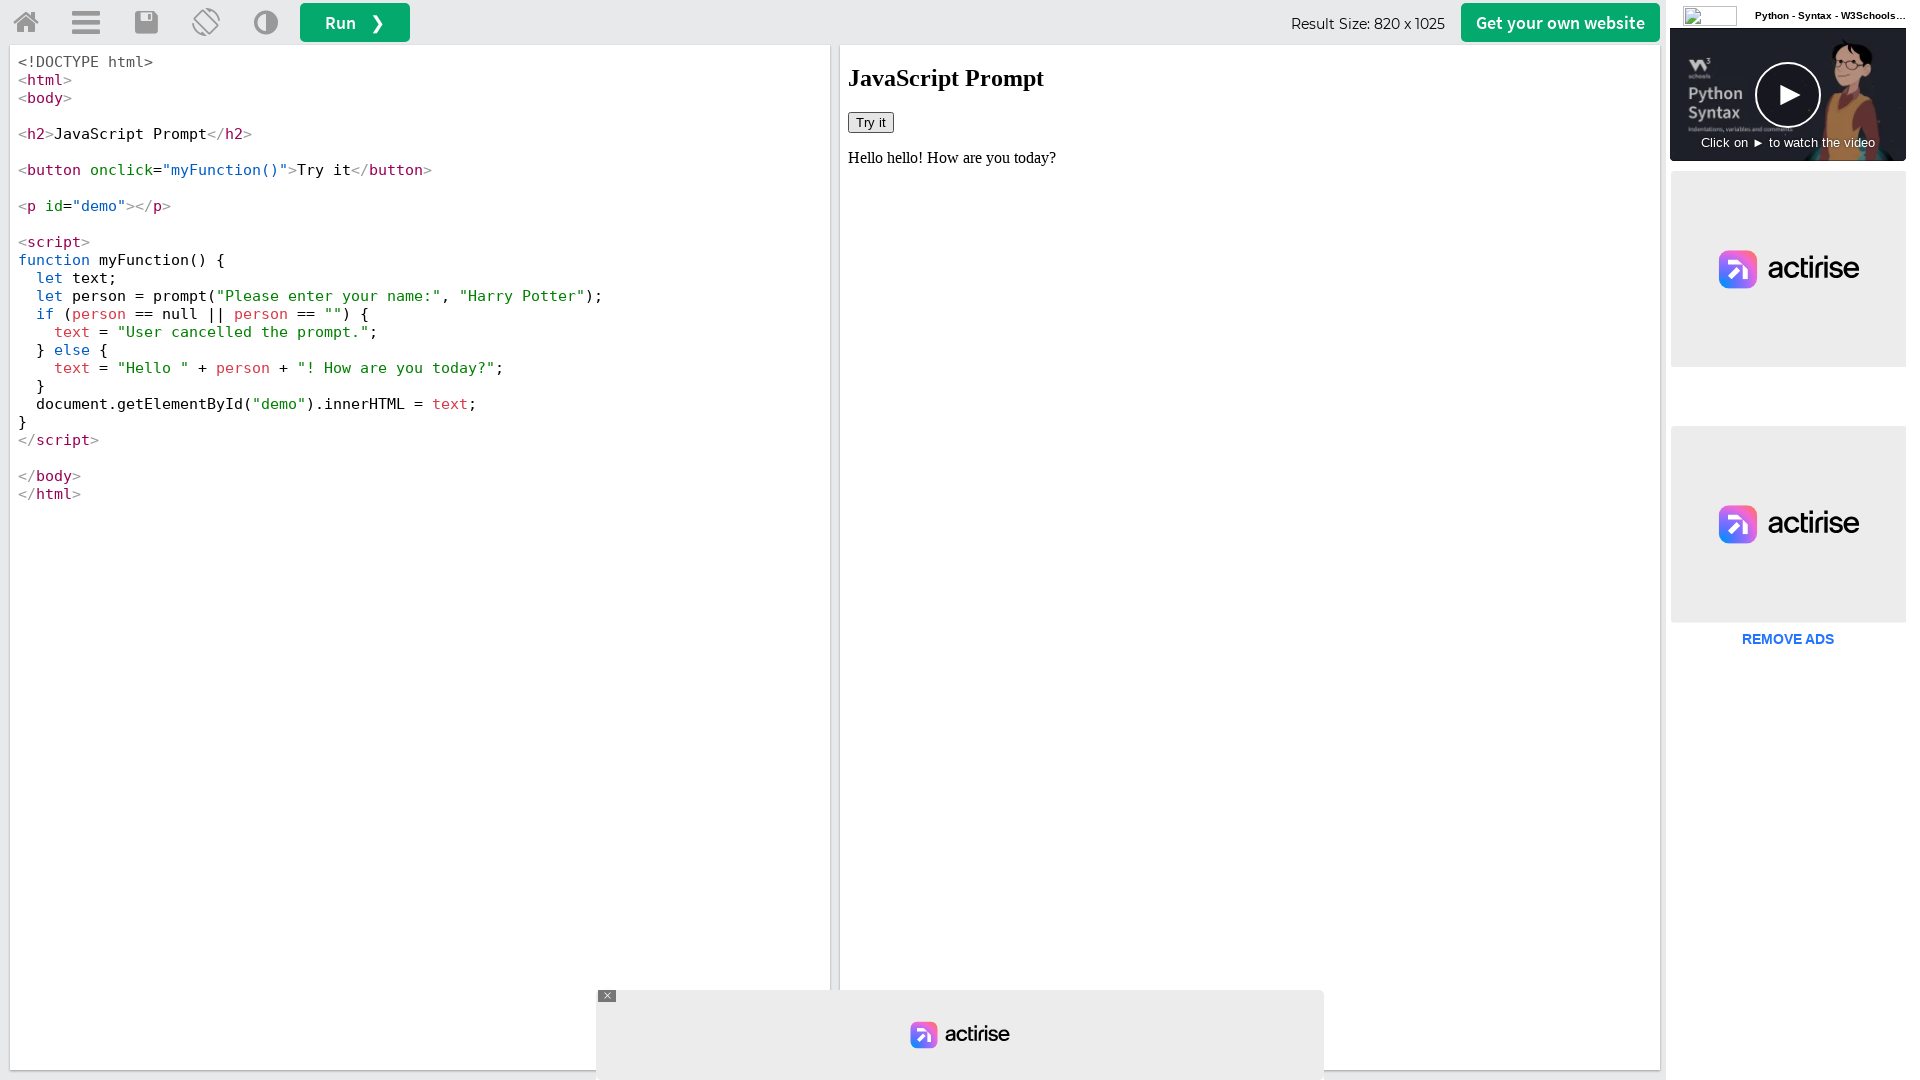

Set up new dialog handler for result alert
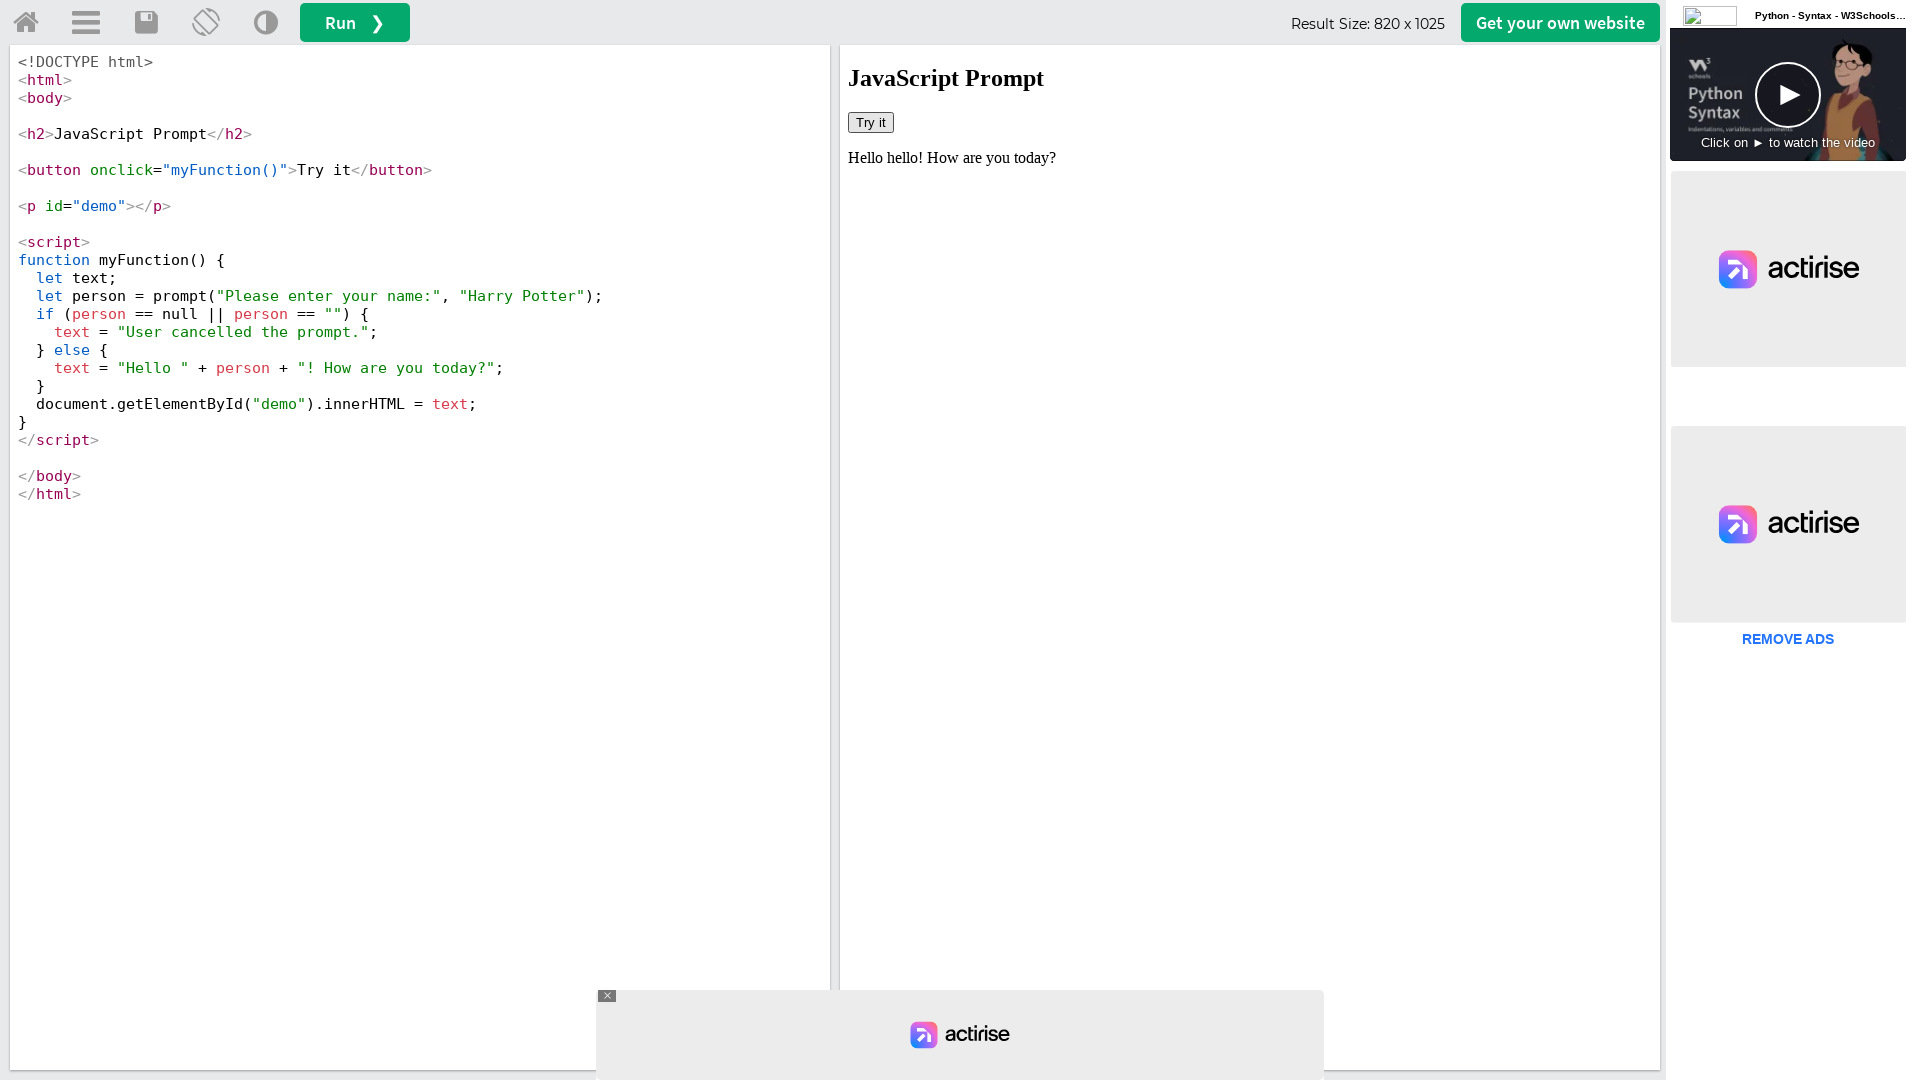

Waited 1 second for final interactions
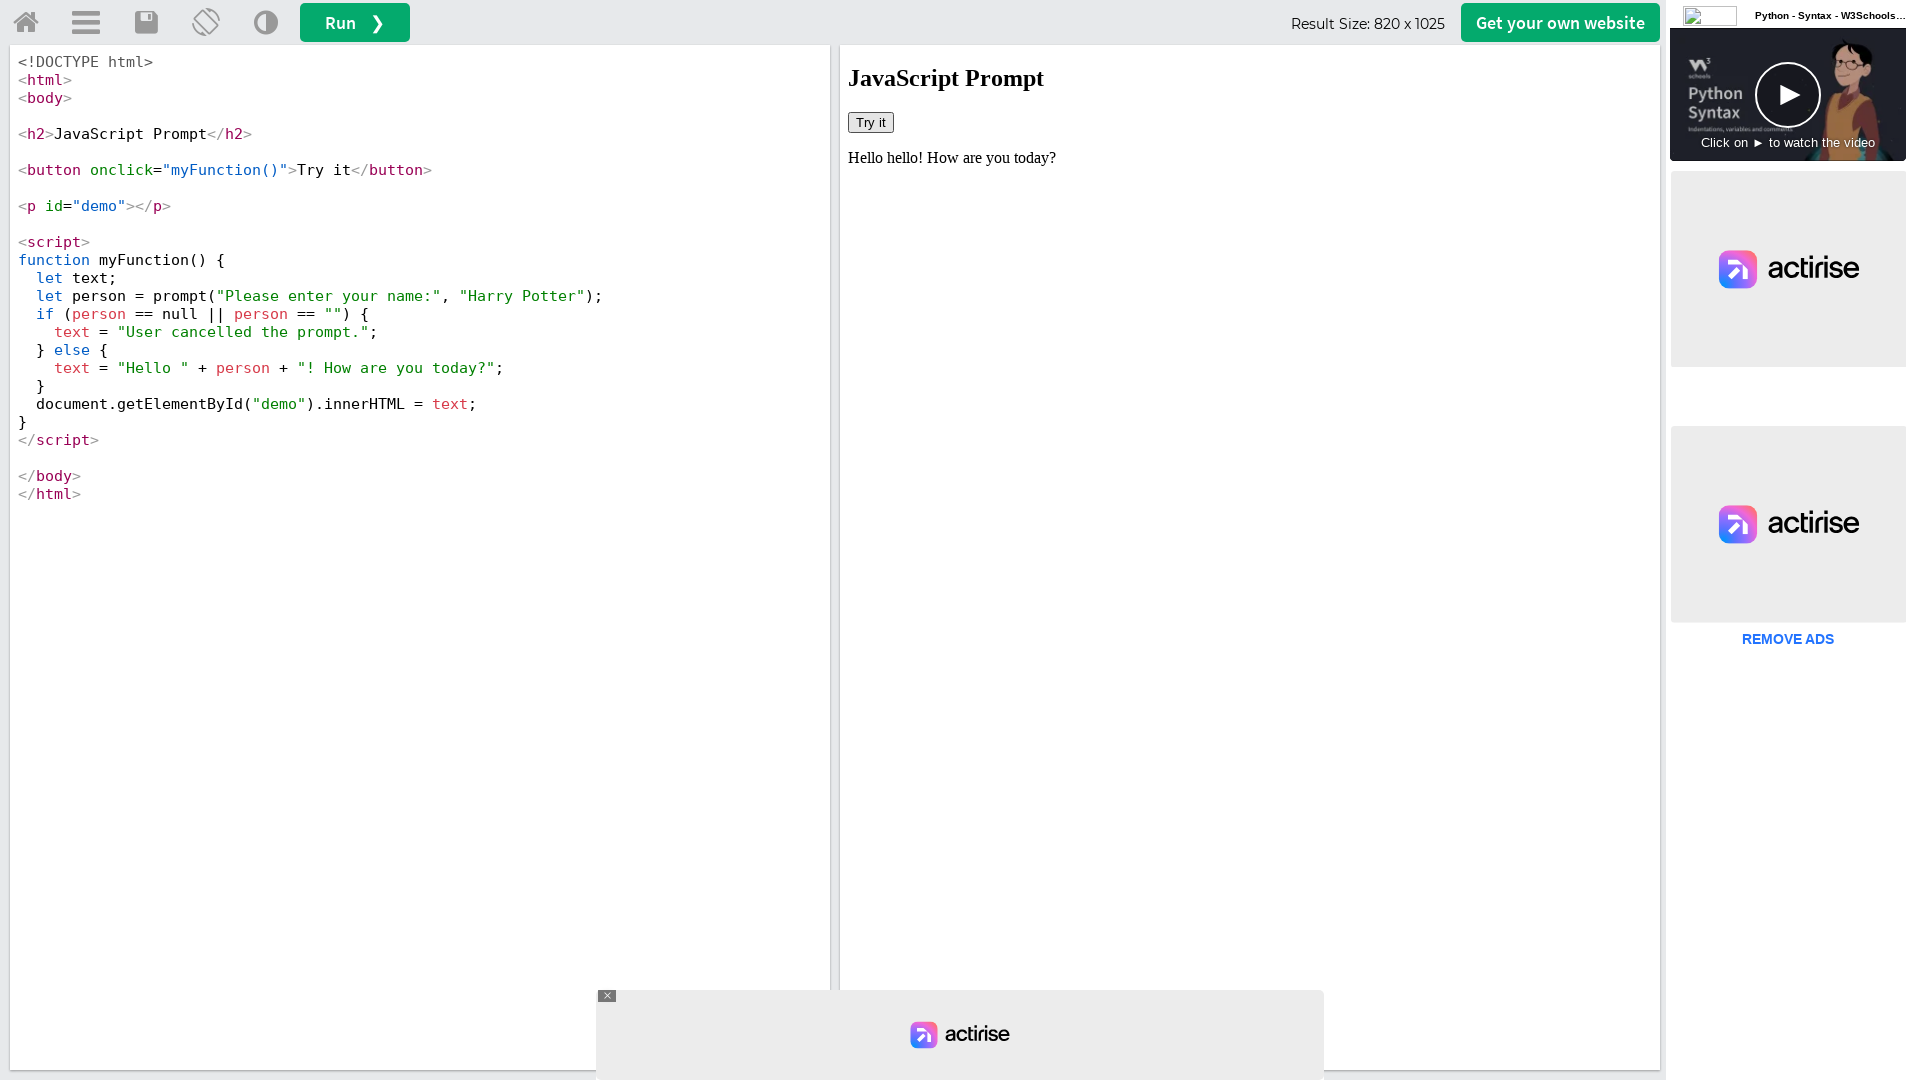

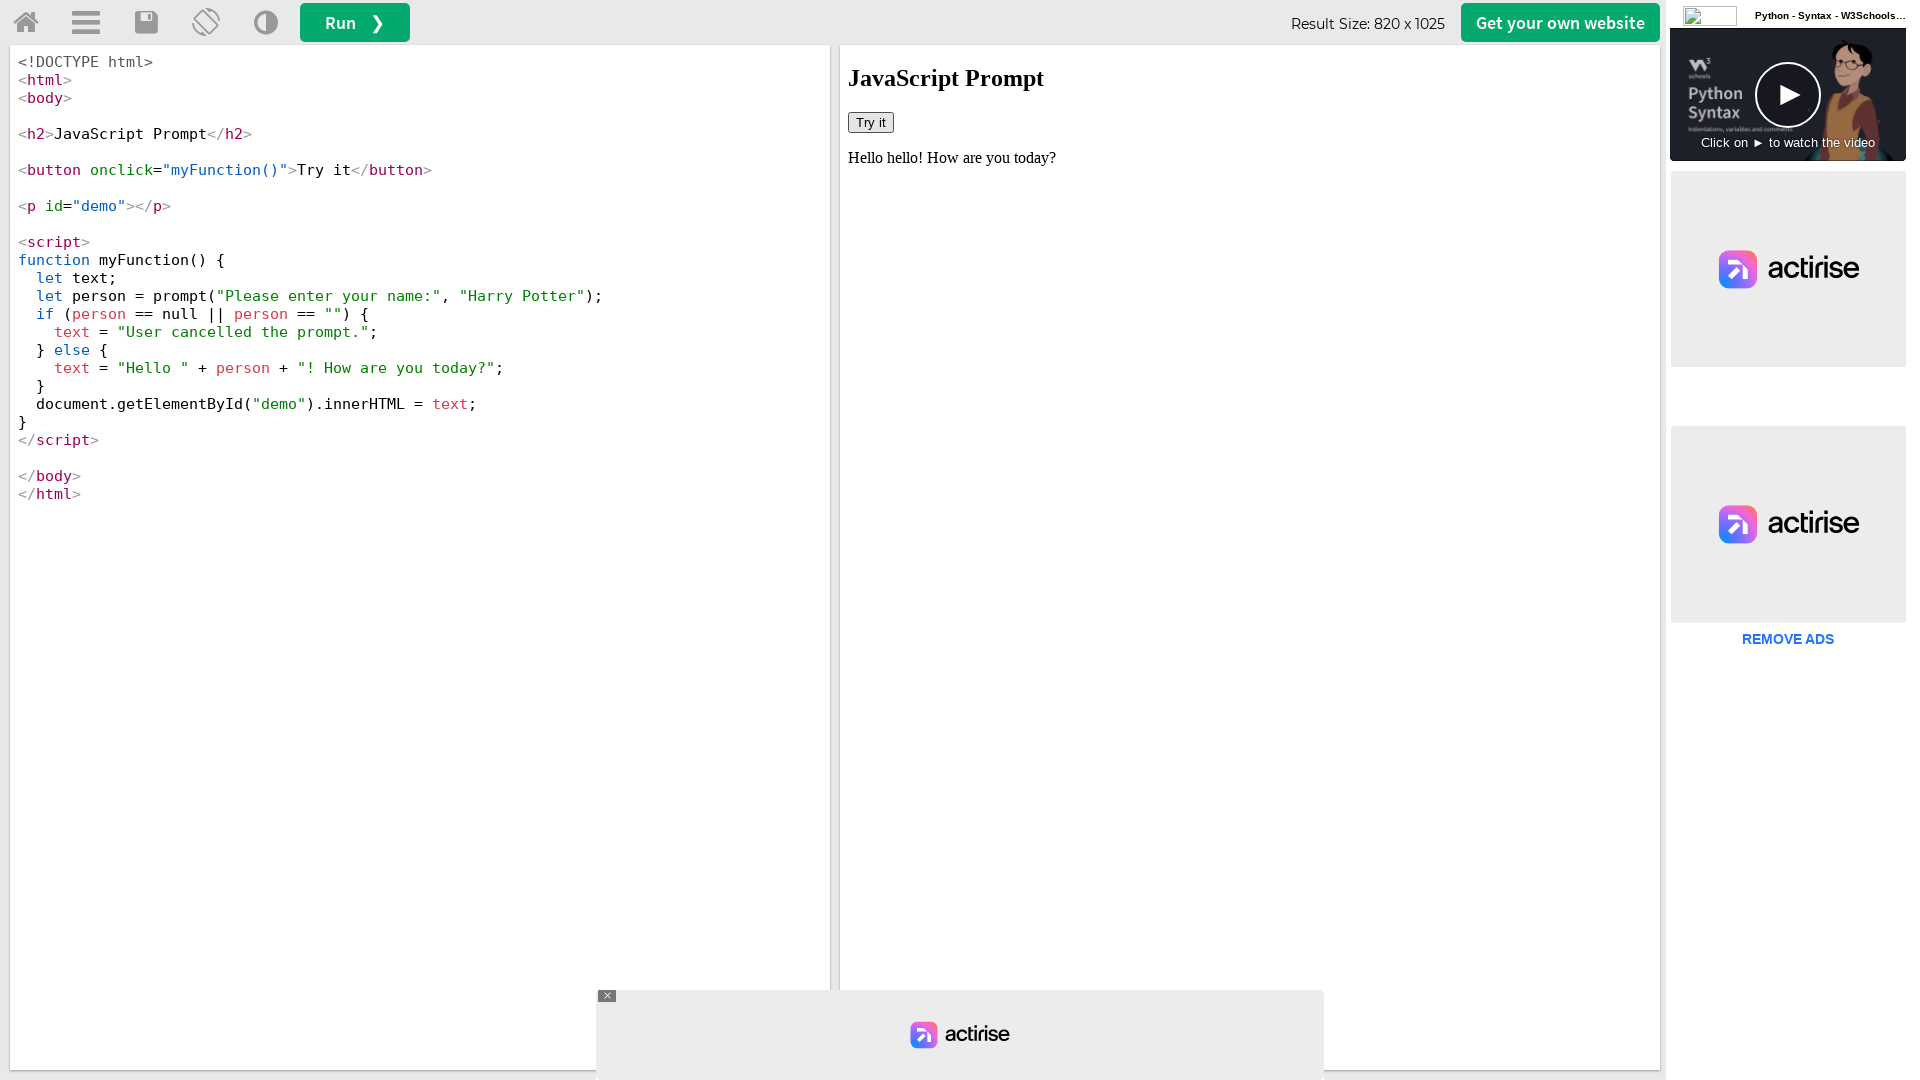